Tests the book review functionality by navigating to a book page, selecting a rating, filling out review details, and submitting the form

Starting URL: http://practice.automationtesting.in/

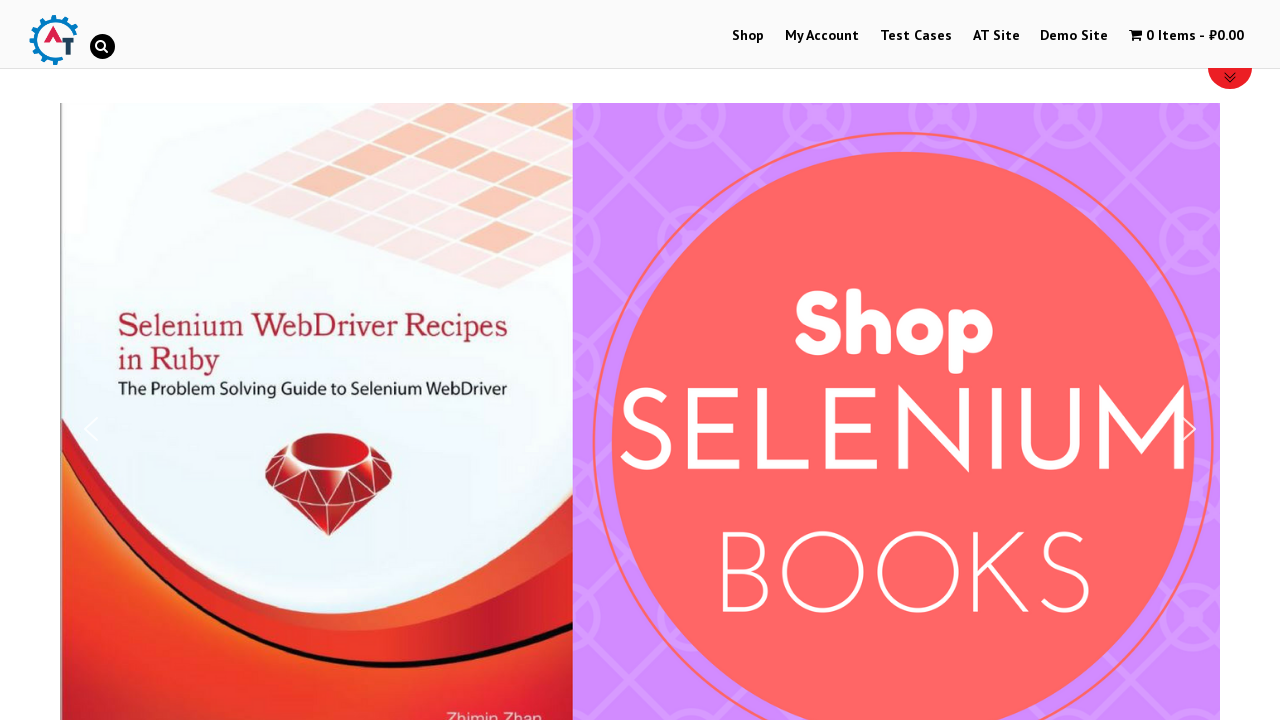

Scrolled down the page by 600px
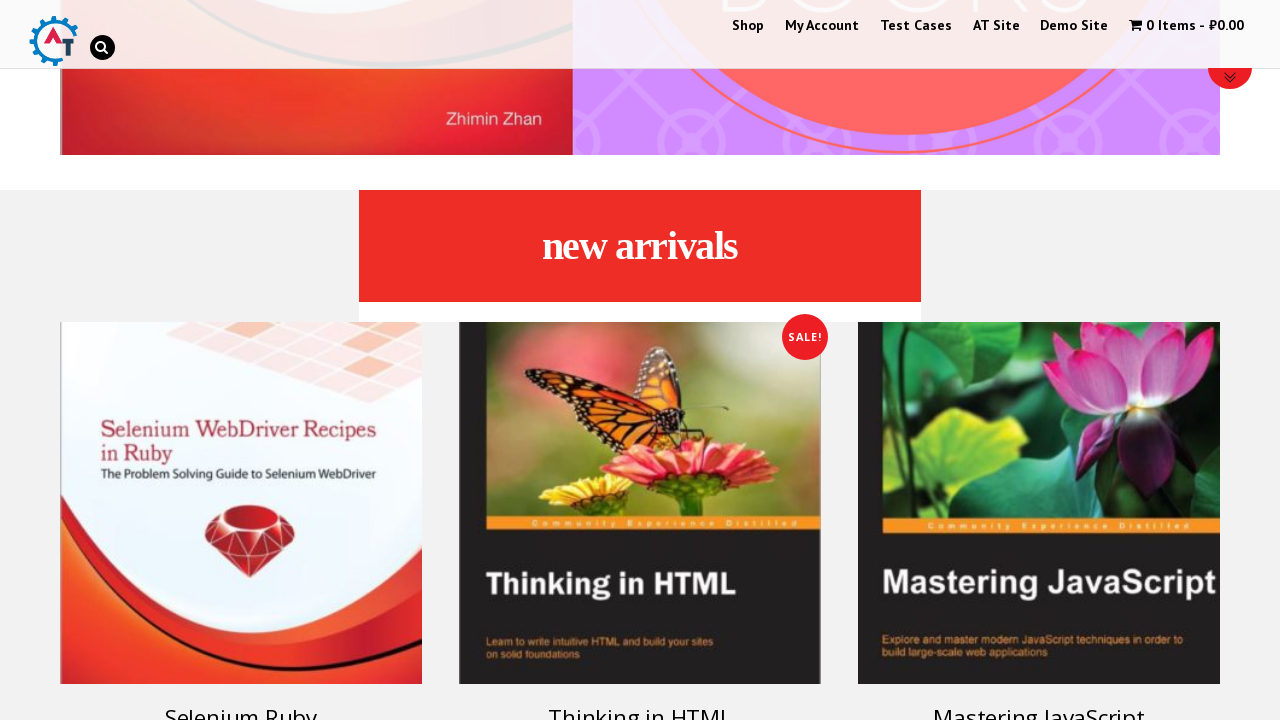

Clicked on 'Selenium Ruby' book title to navigate to book page at (241, 702) on .post-160 .woocommerce-LoopProduct-link > h3
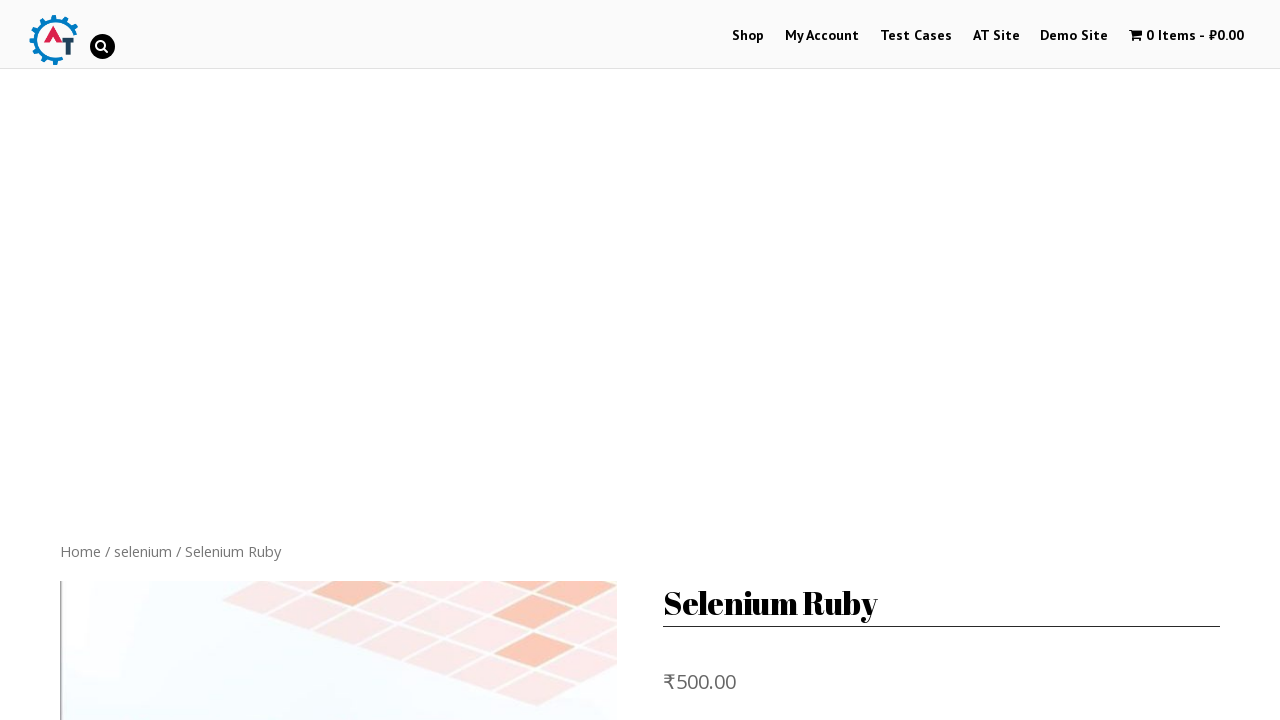

Clicked on REVIEWS tab at (309, 360) on [href="#tab-reviews"]
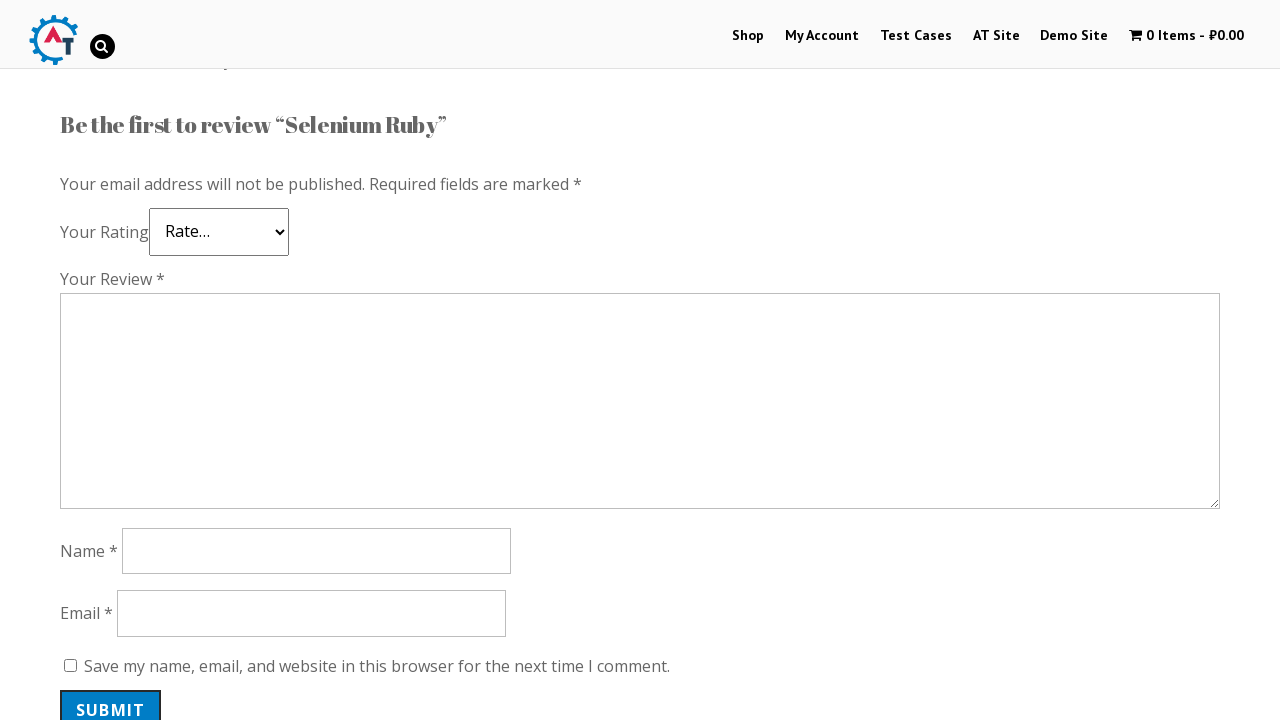

Selected 5-star rating at (132, 244) on .star-5
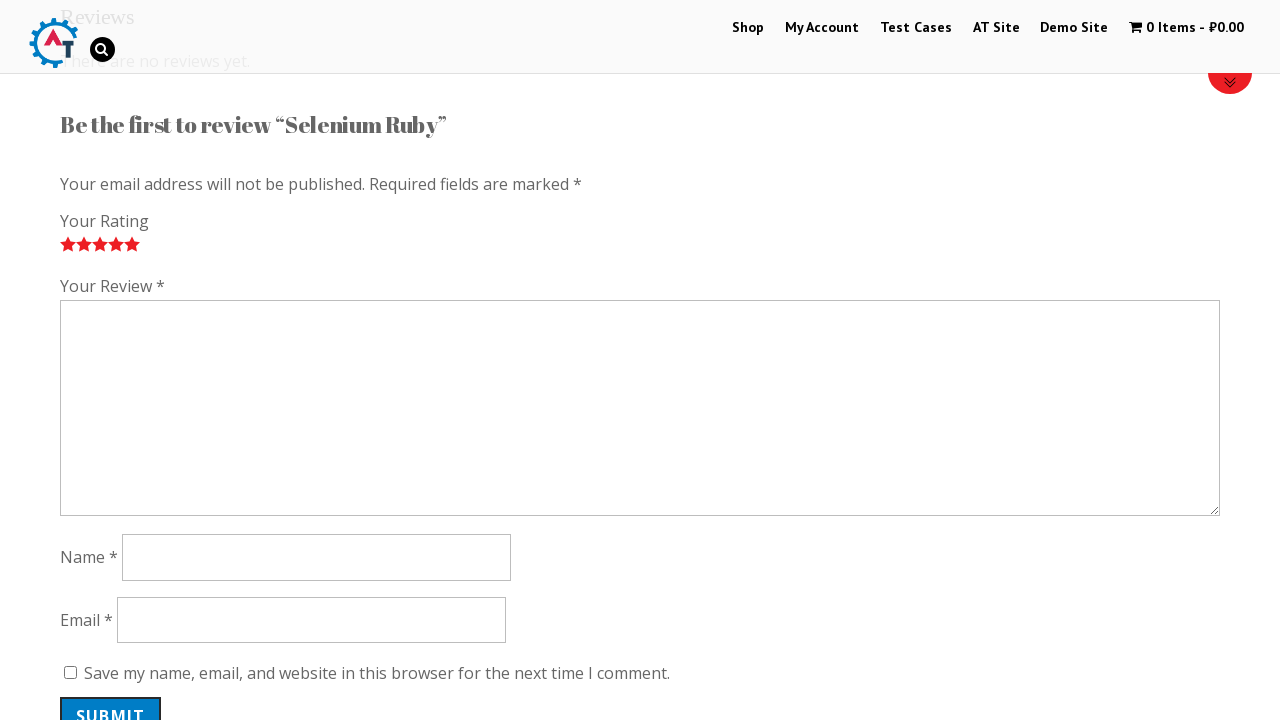

Filled review comment field with 'Nice book!' on #comment
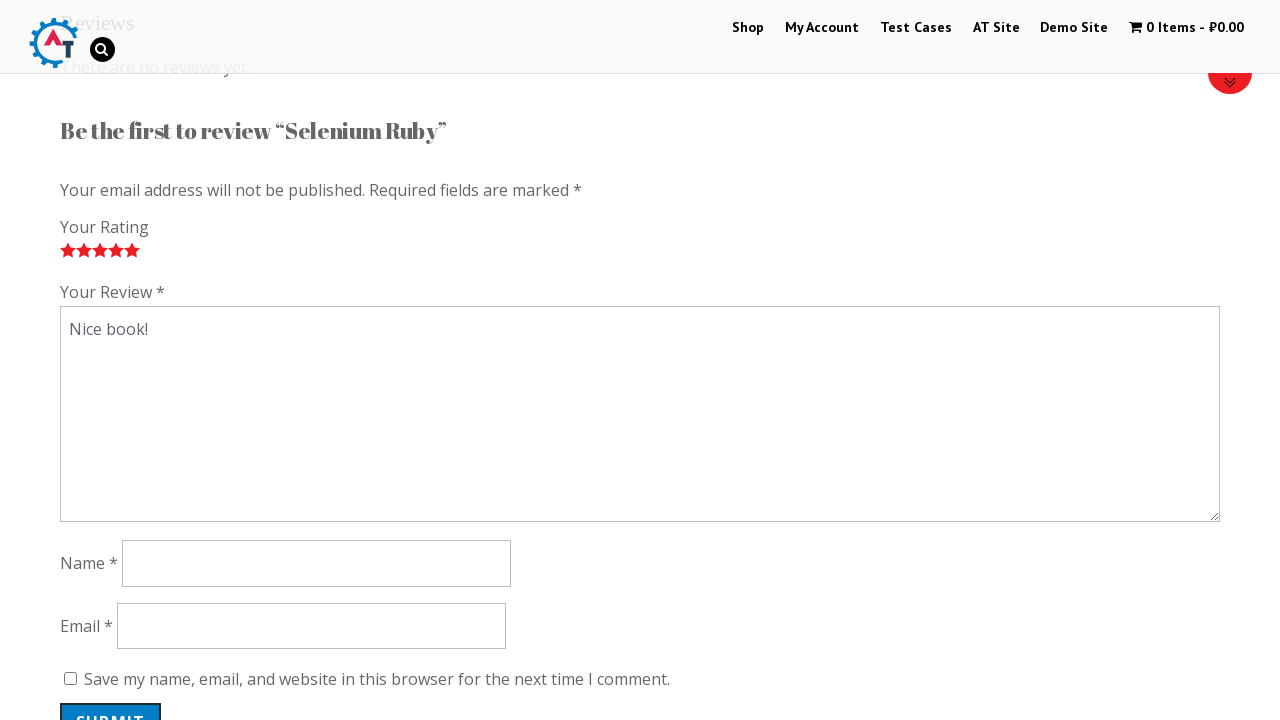

Filled author name field with 'Nady' on #author
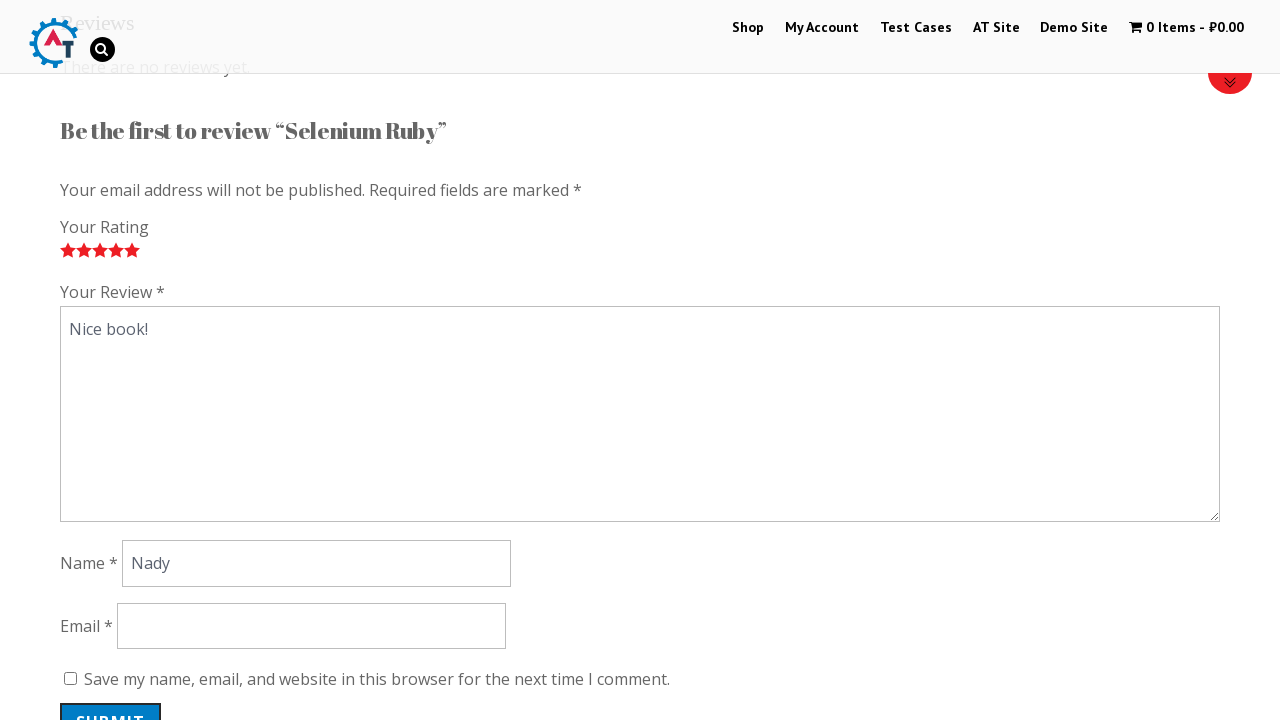

Filled email field with 'testuser@example.com' on #email
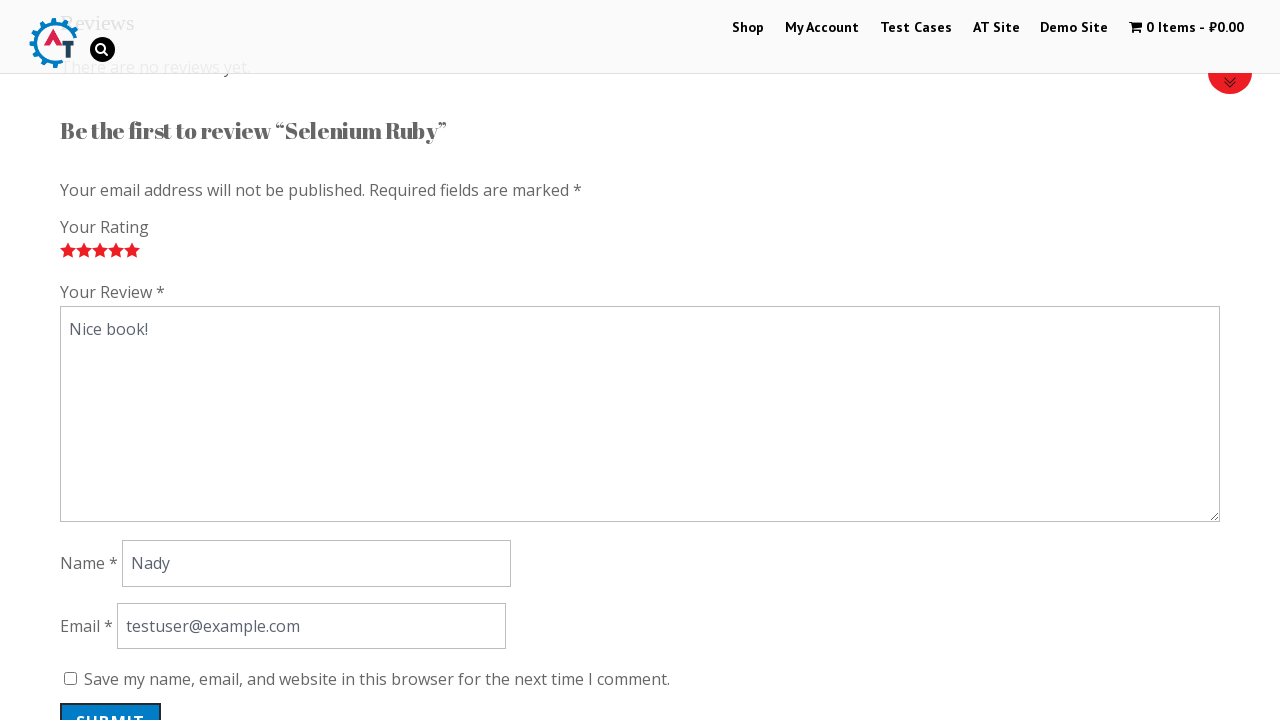

Submitted the review form at (111, 700) on #submit
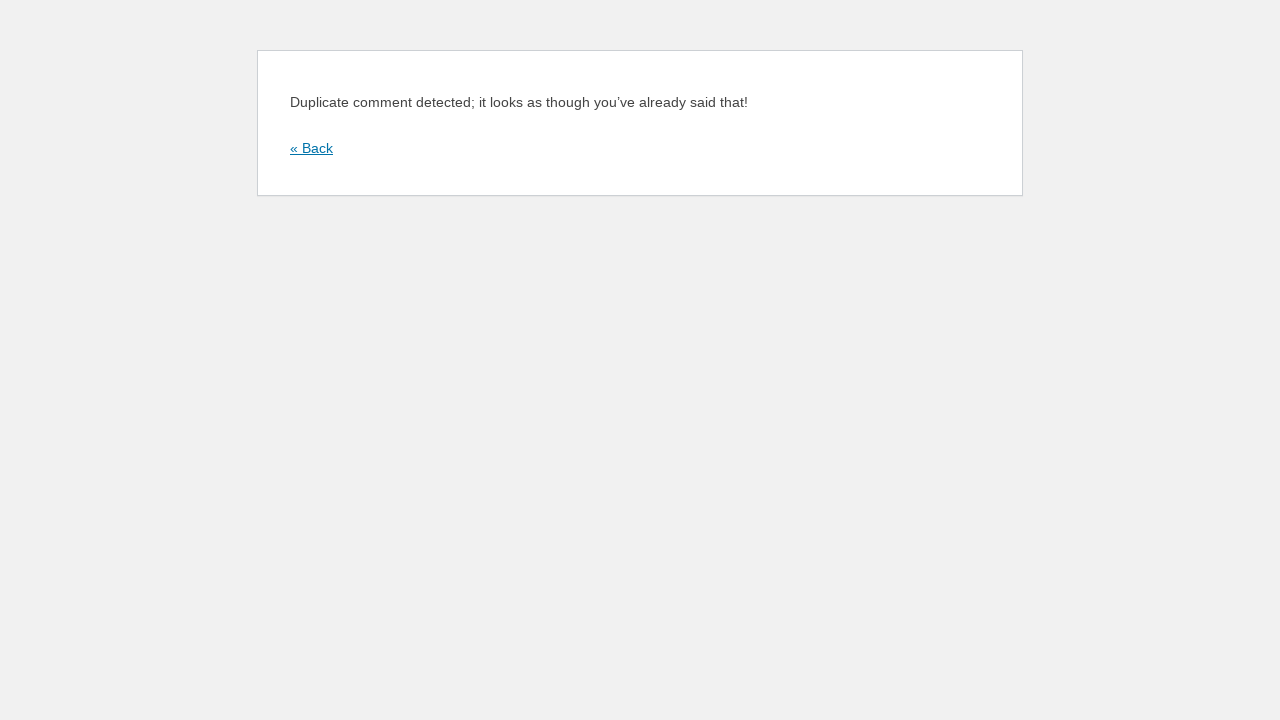

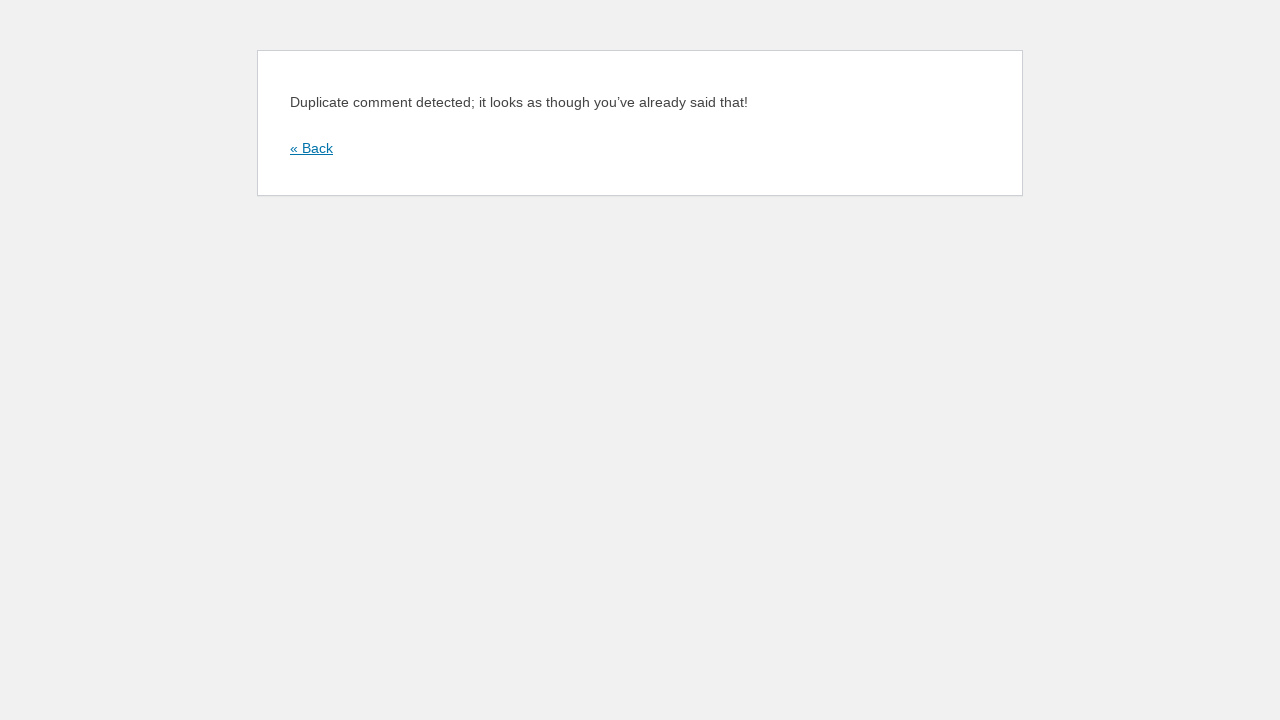